Tests that new todo items are appended to the bottom of the list with correct count

Starting URL: https://demo.playwright.dev/todomvc

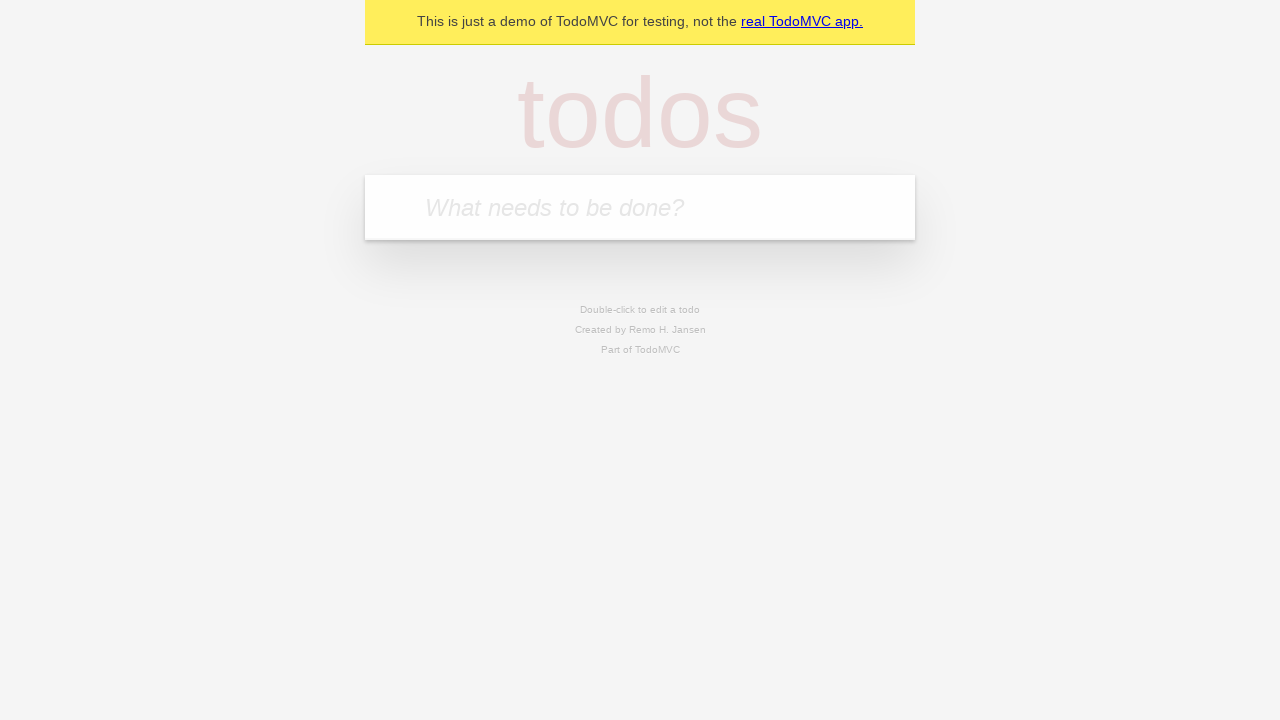

Filled todo input with 'buy some cheese' on internal:attr=[placeholder="What needs to be done?"i]
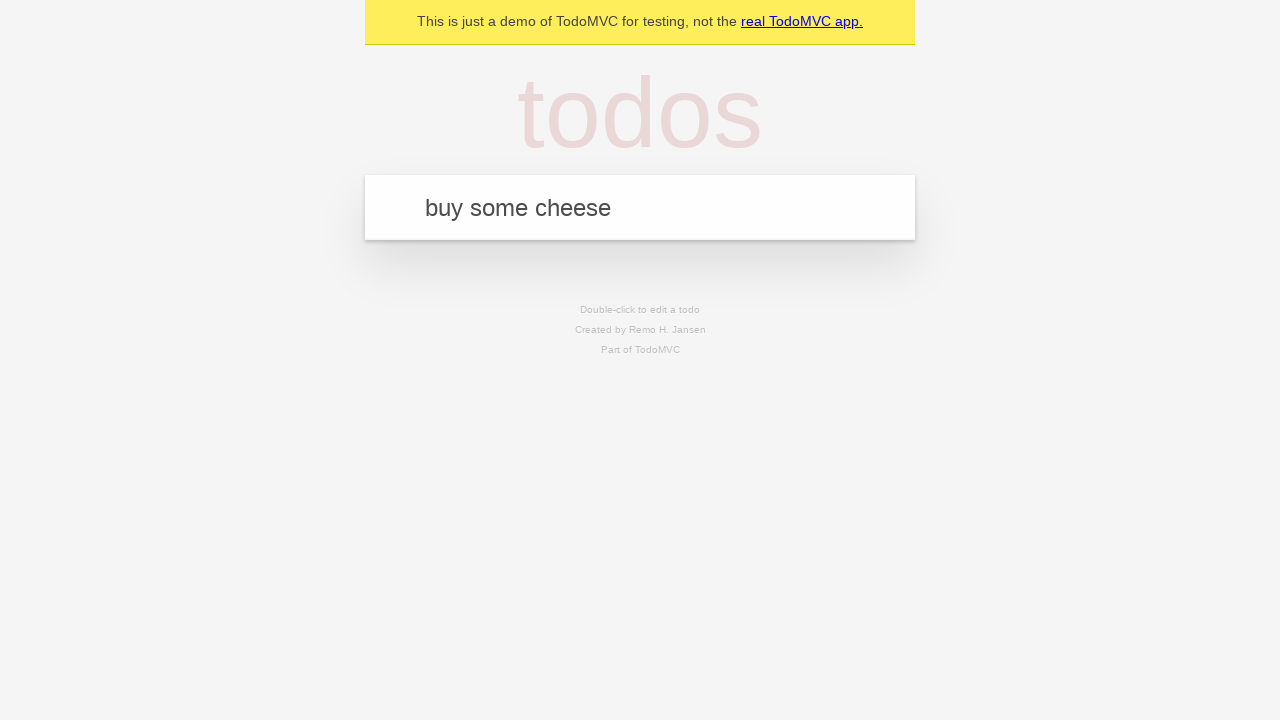

Pressed Enter to add first todo item on internal:attr=[placeholder="What needs to be done?"i]
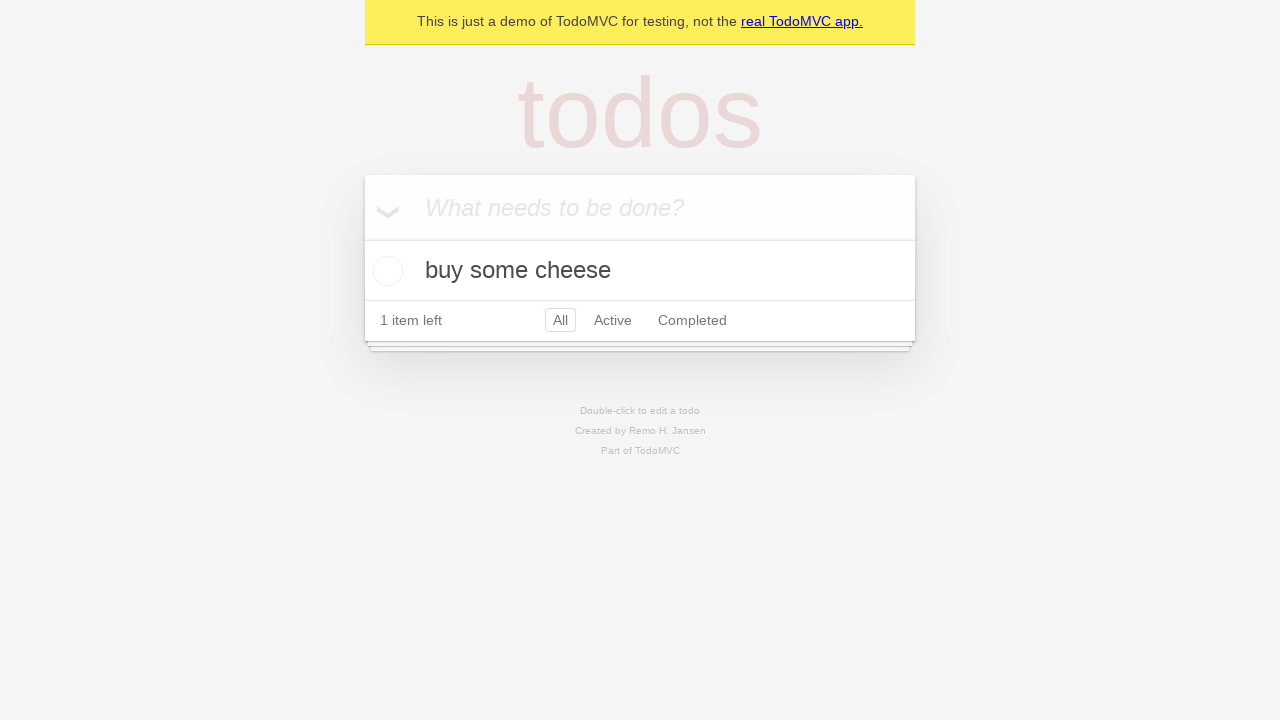

Filled todo input with 'feed the cat' on internal:attr=[placeholder="What needs to be done?"i]
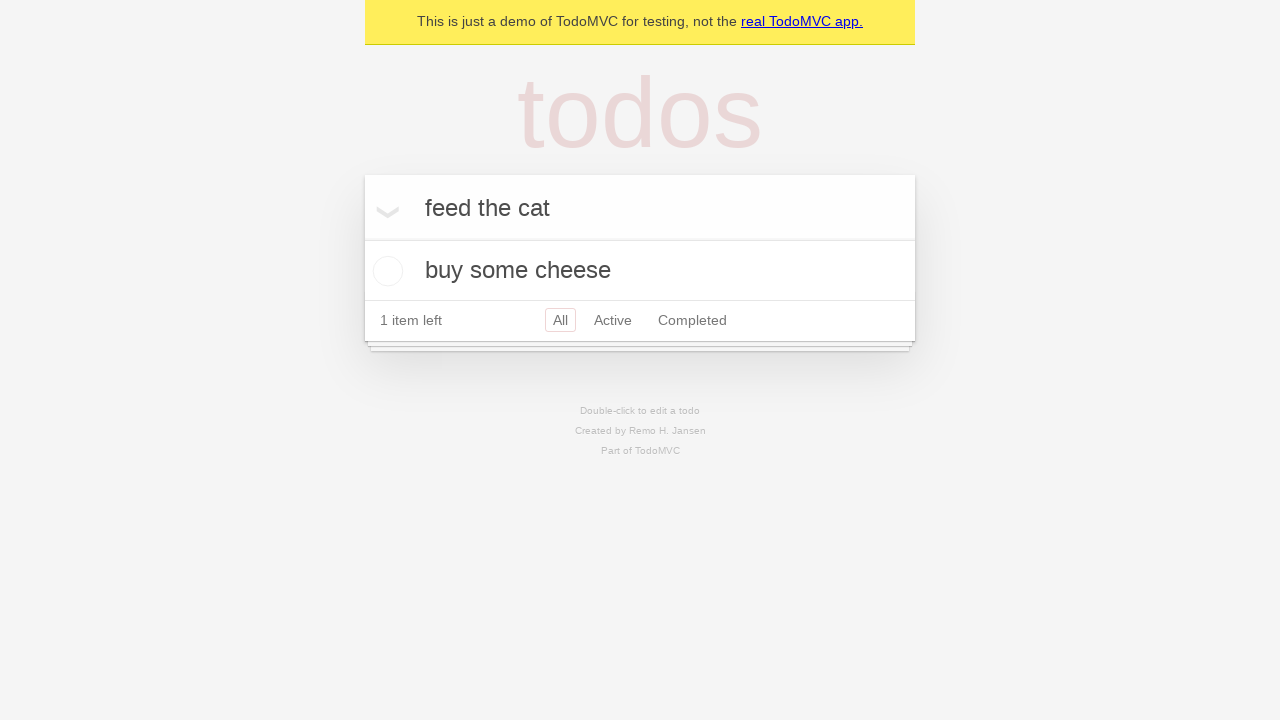

Pressed Enter to add second todo item on internal:attr=[placeholder="What needs to be done?"i]
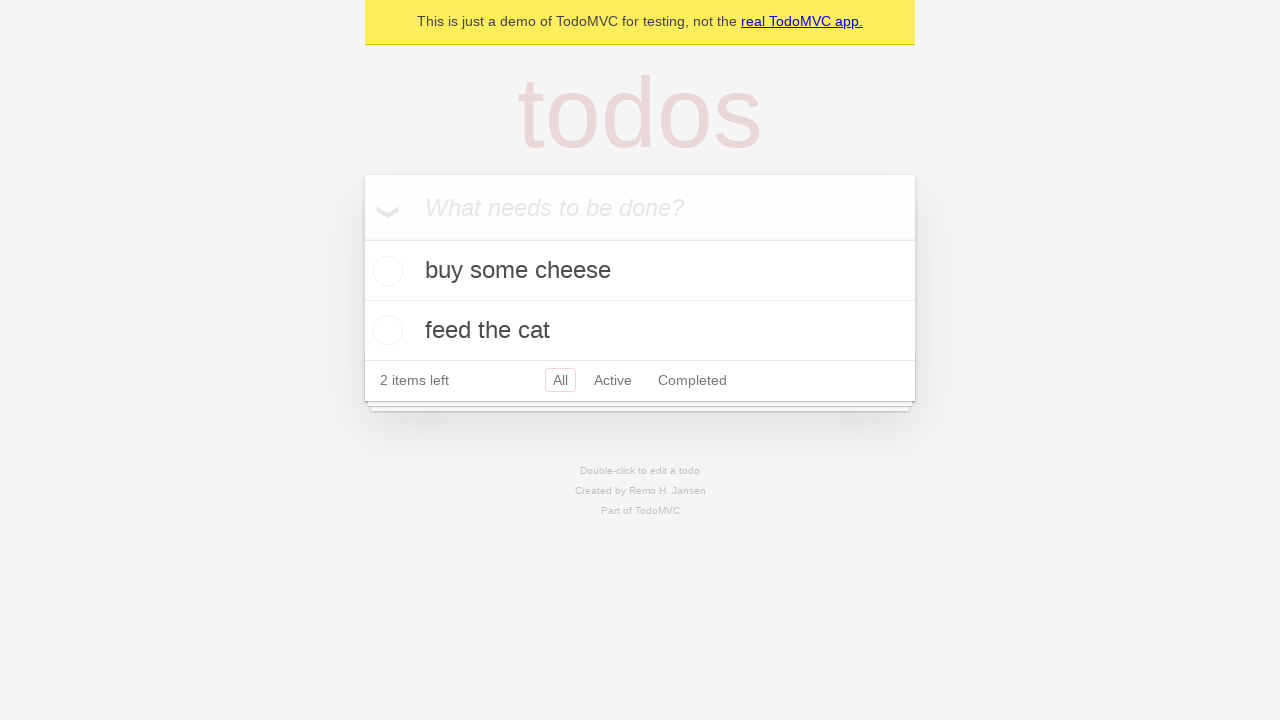

Filled todo input with 'book a doctors appointment' on internal:attr=[placeholder="What needs to be done?"i]
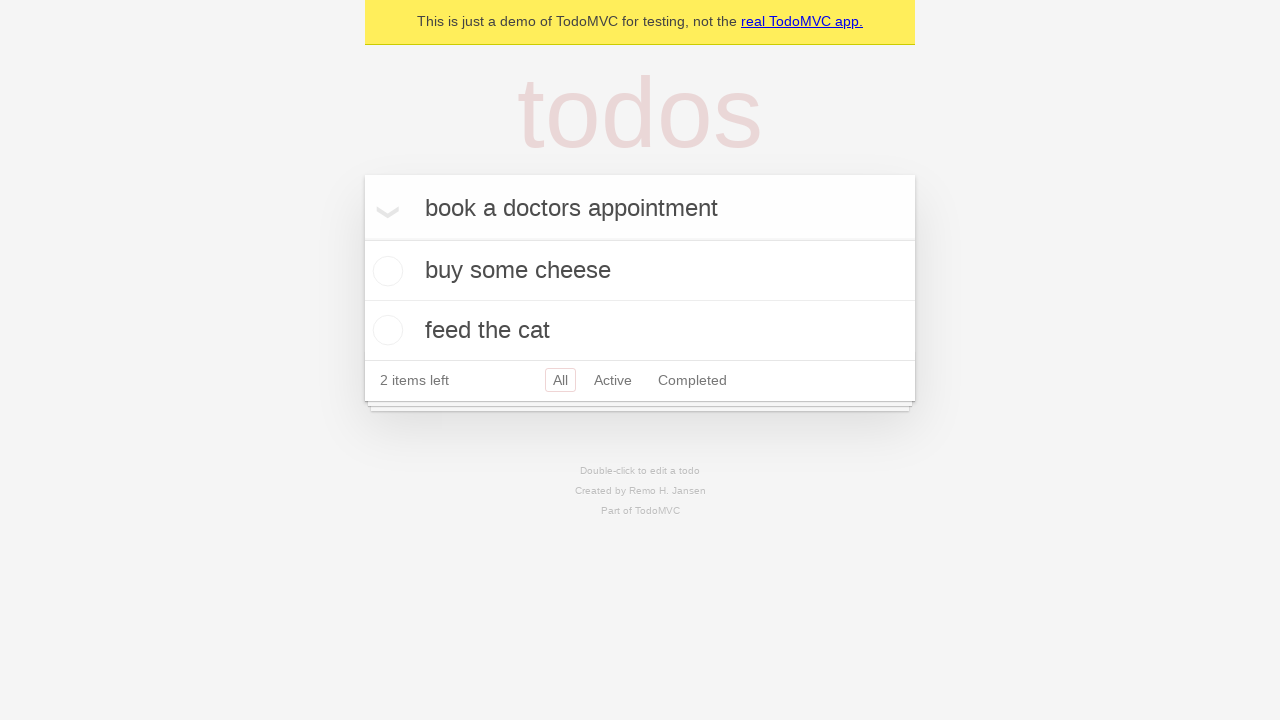

Pressed Enter to add third todo item on internal:attr=[placeholder="What needs to be done?"i]
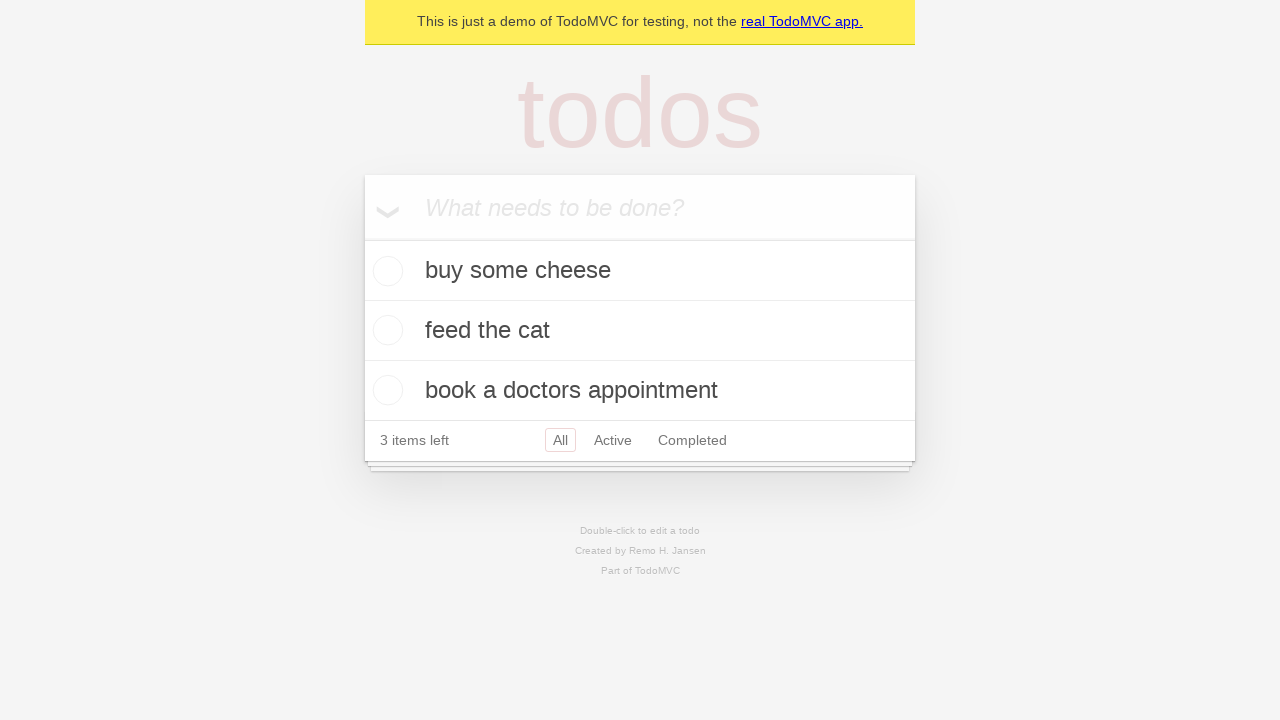

Todo count element loaded, all items appended to bottom of list
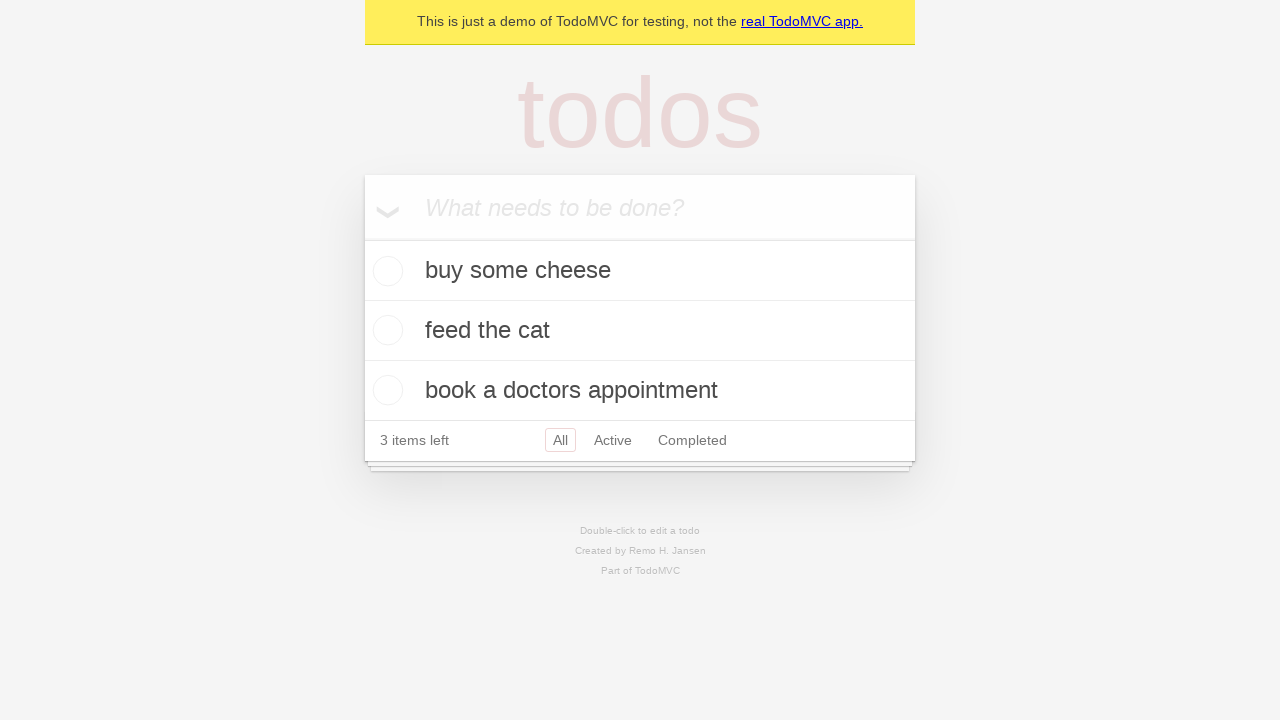

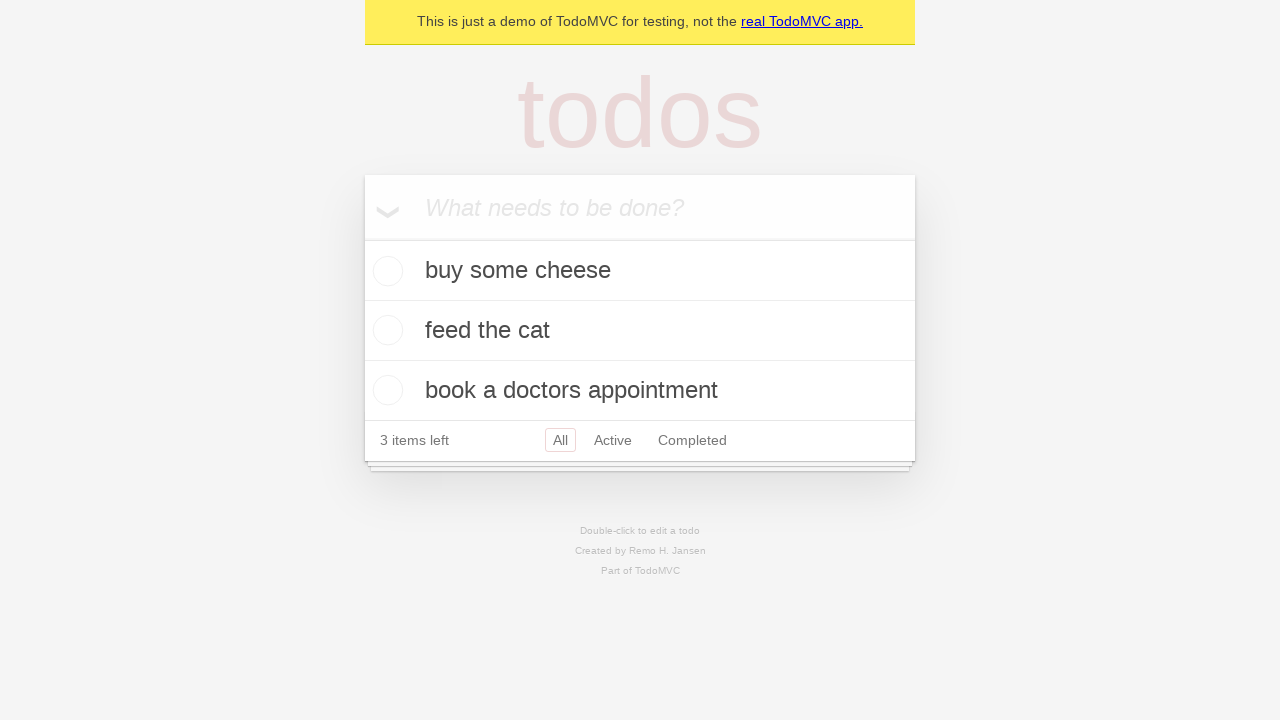